Navigates to a GitHub user profile page and clicks on a span element matching a specific title attribute using XPath axes (preceding).

Starting URL: https://github.com/trieunhat2806

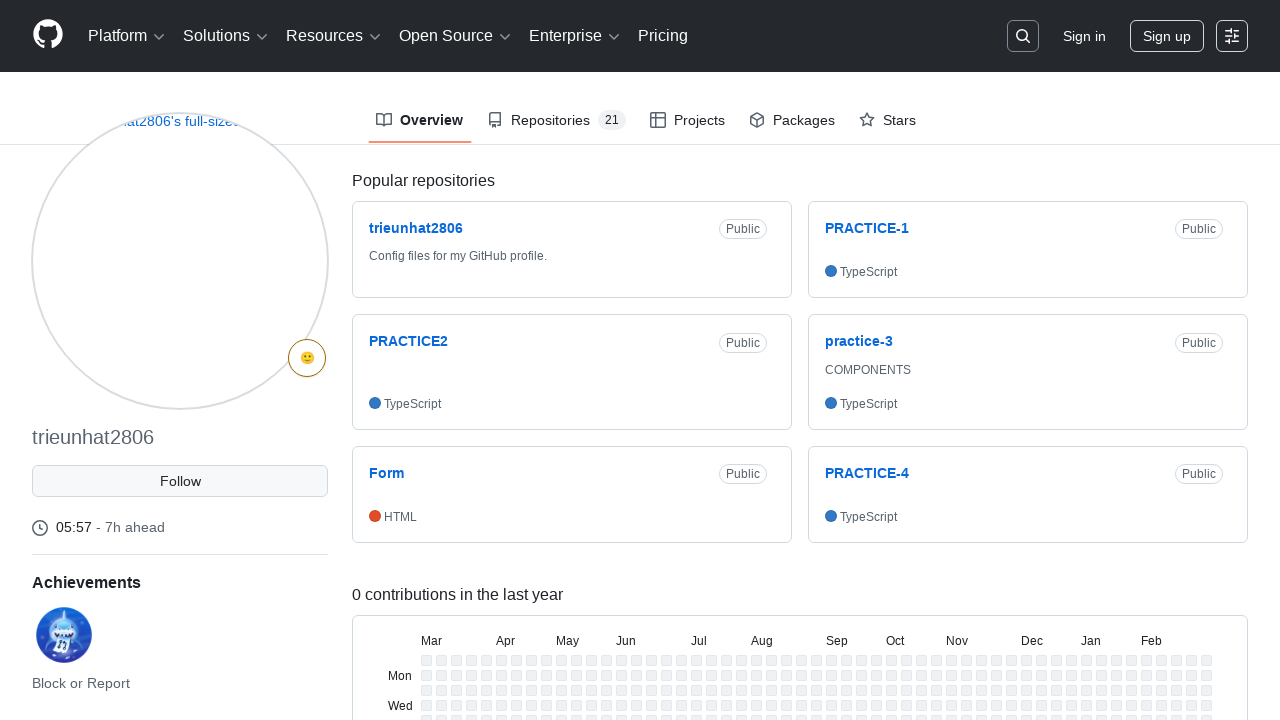

Navigated to GitHub user profile page https://github.com/trieunhat2806
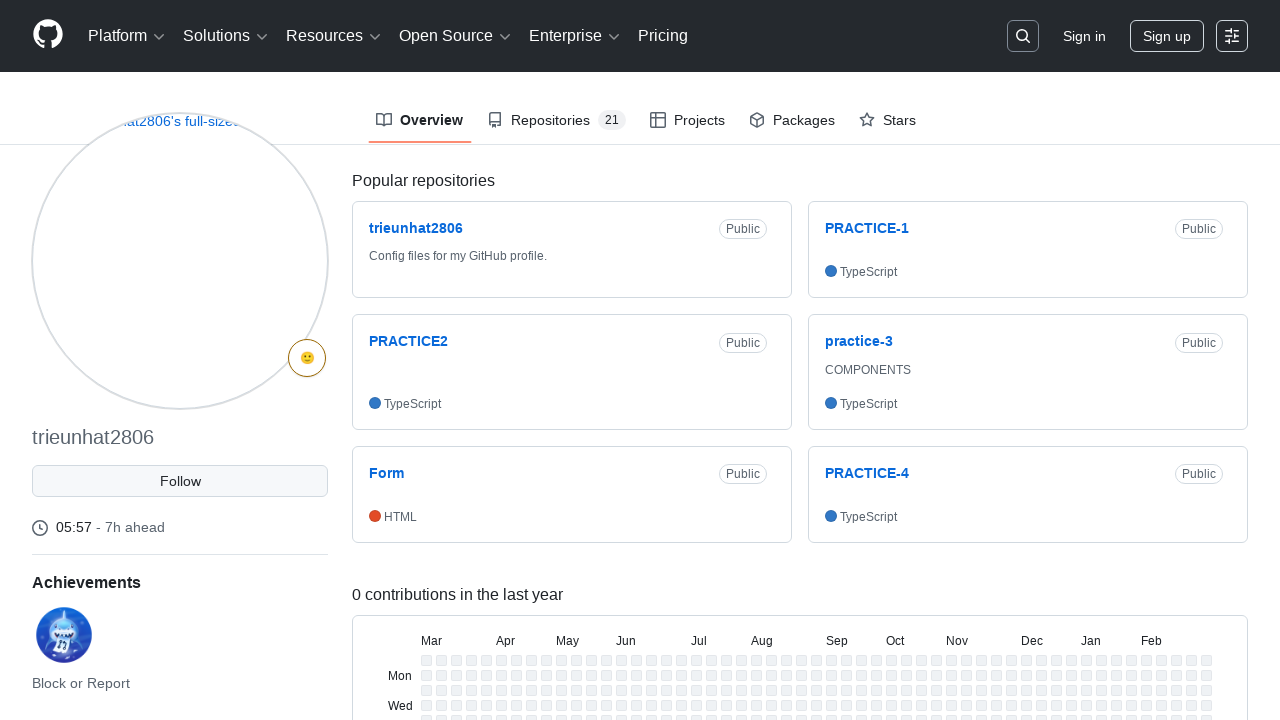

Waited for page to reach domcontentloaded state
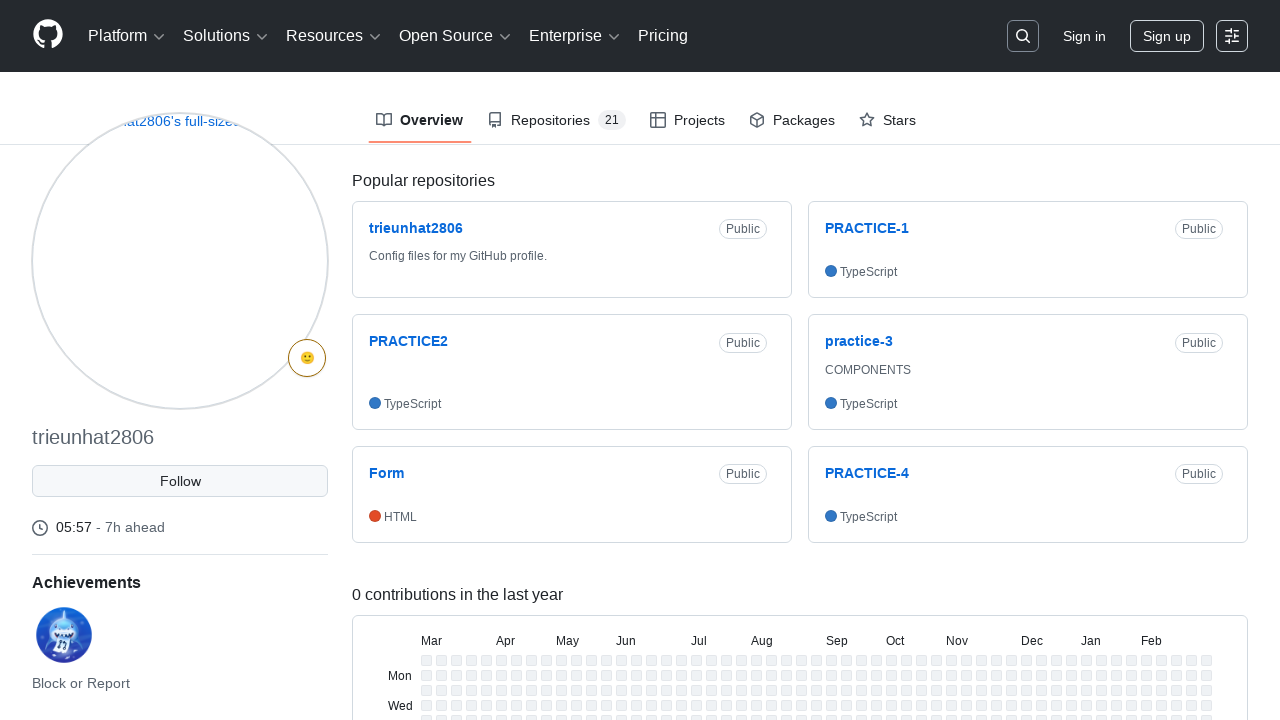

Located all span elements with title 'trieunhat2806' that precede span with title 'PRACTICE-1' using XPath
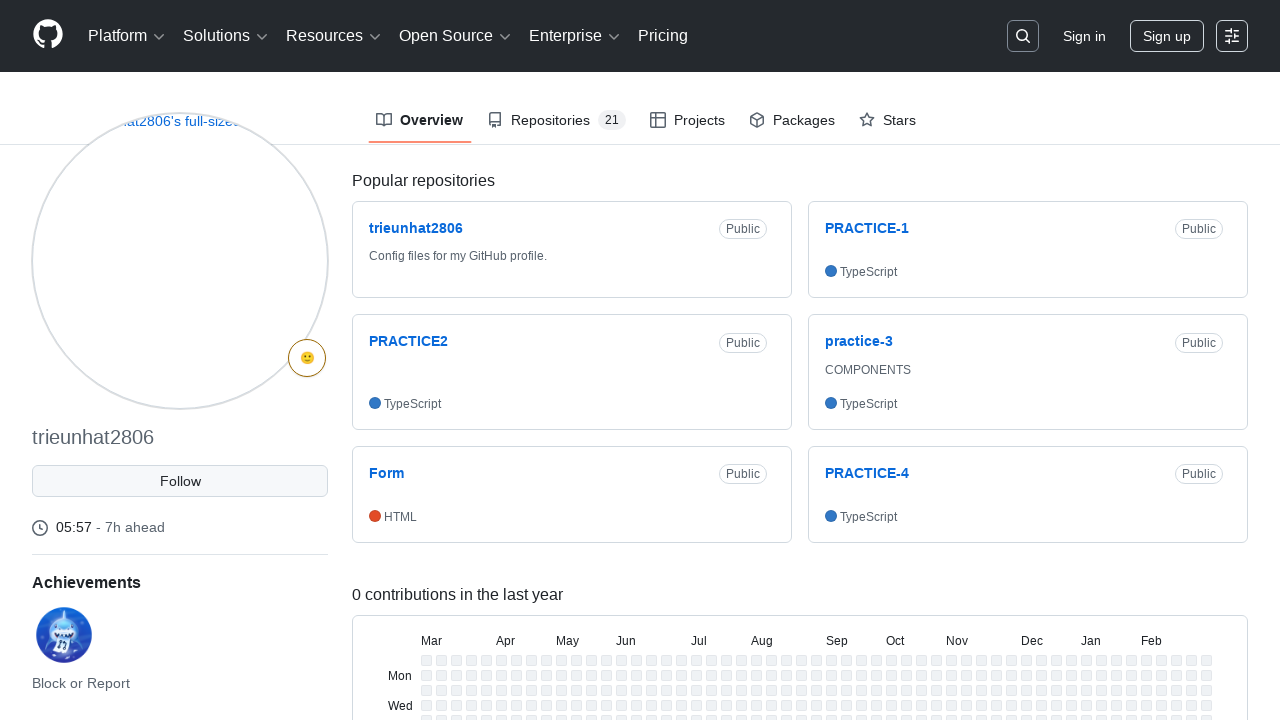

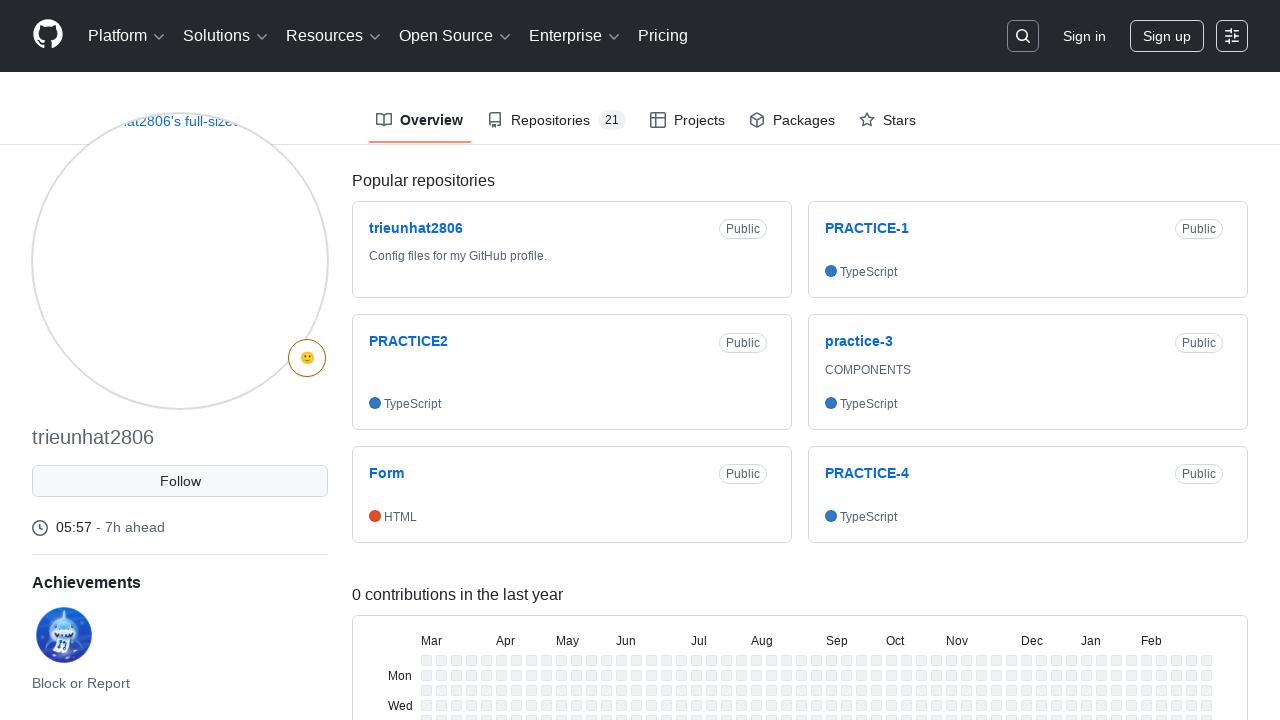